Tests window handling functionality by opening a popup window, verifying its title, extracting text from it, then switching back to the parent window and filling a text area

Starting URL: http://omayo.blogspot.com/

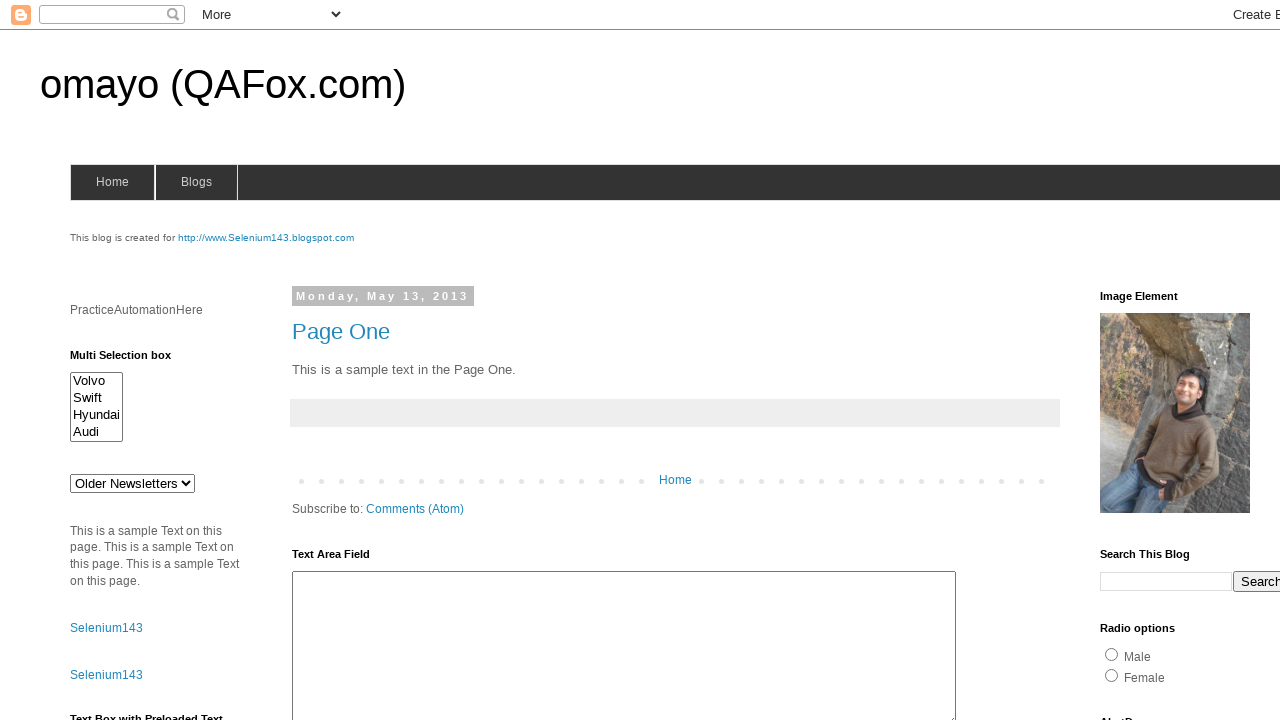

Clicked 'Open a popup window' link and popup appeared at (132, 360) on text=Open a popup window
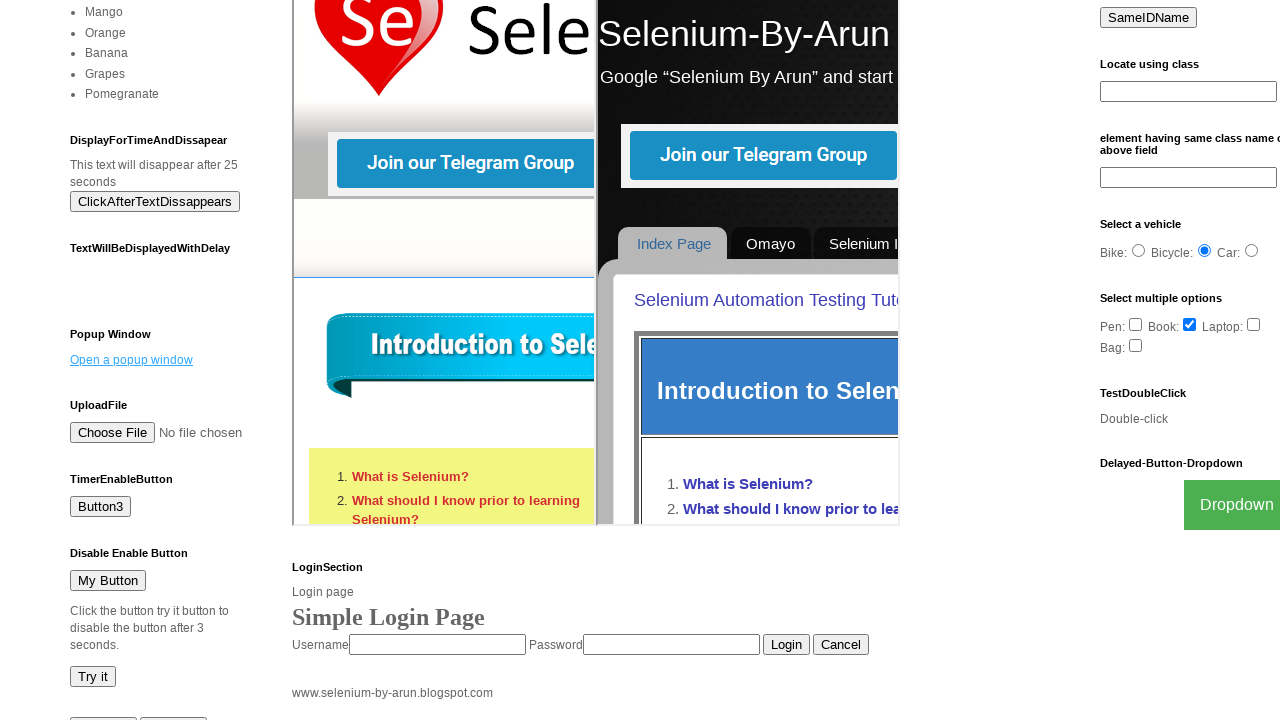

Popup window object retrieved
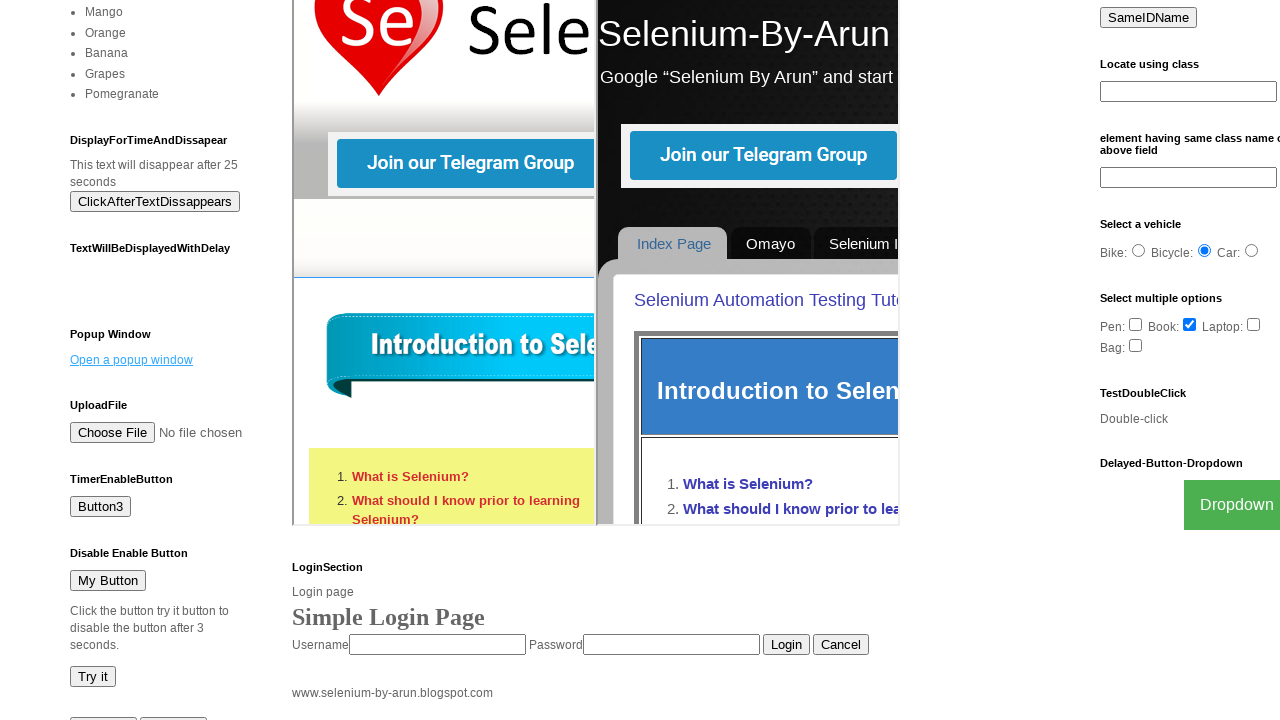

Verified popup window title is 'New Window'
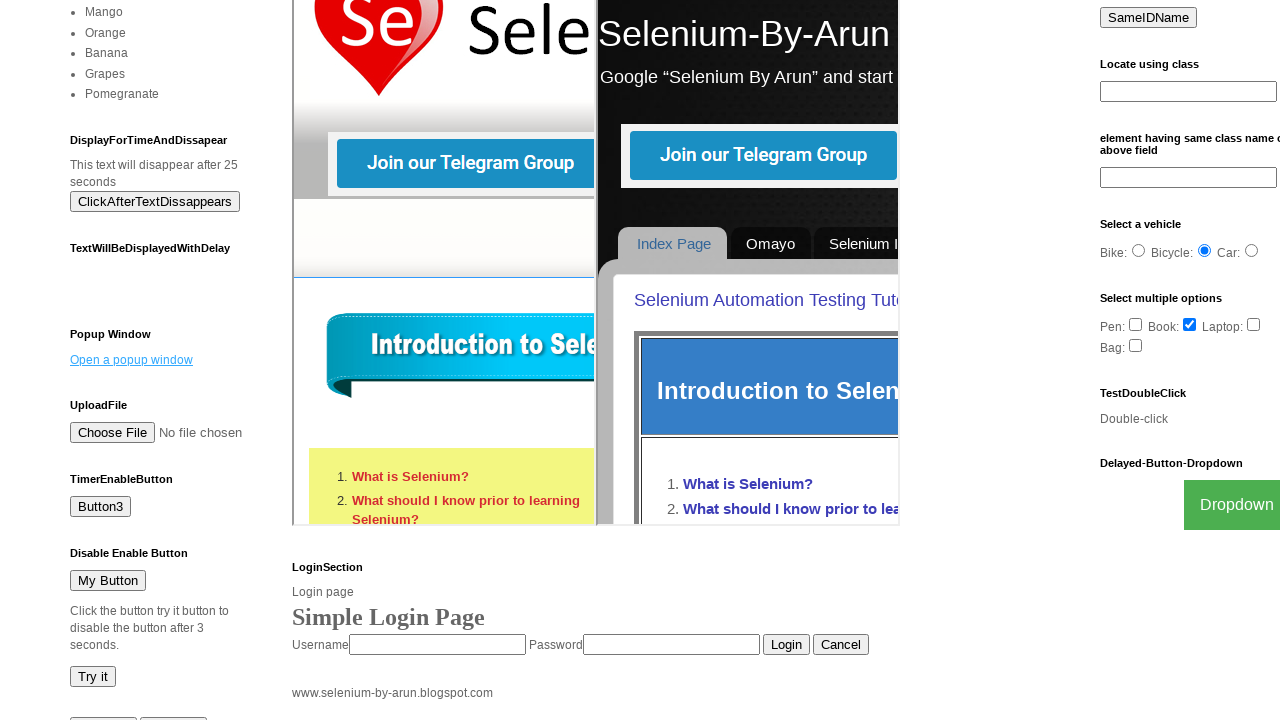

Extracted text from popup: 'New Window'
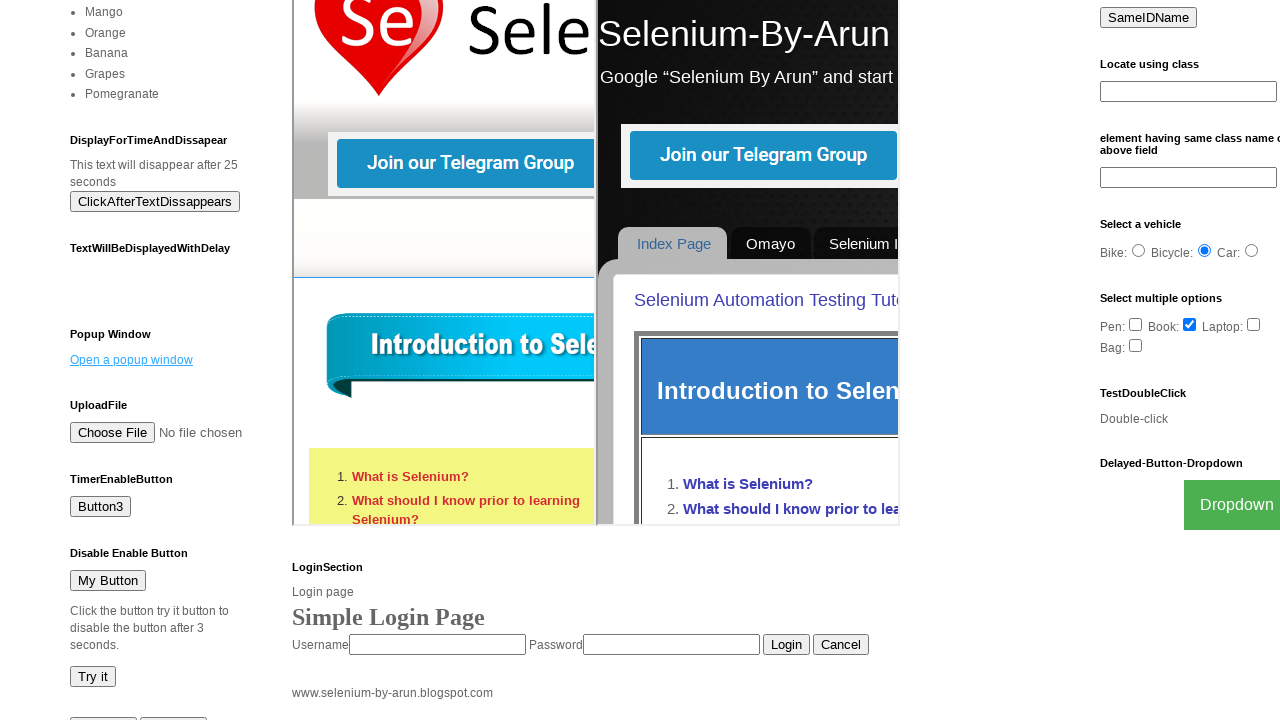

Closed popup window
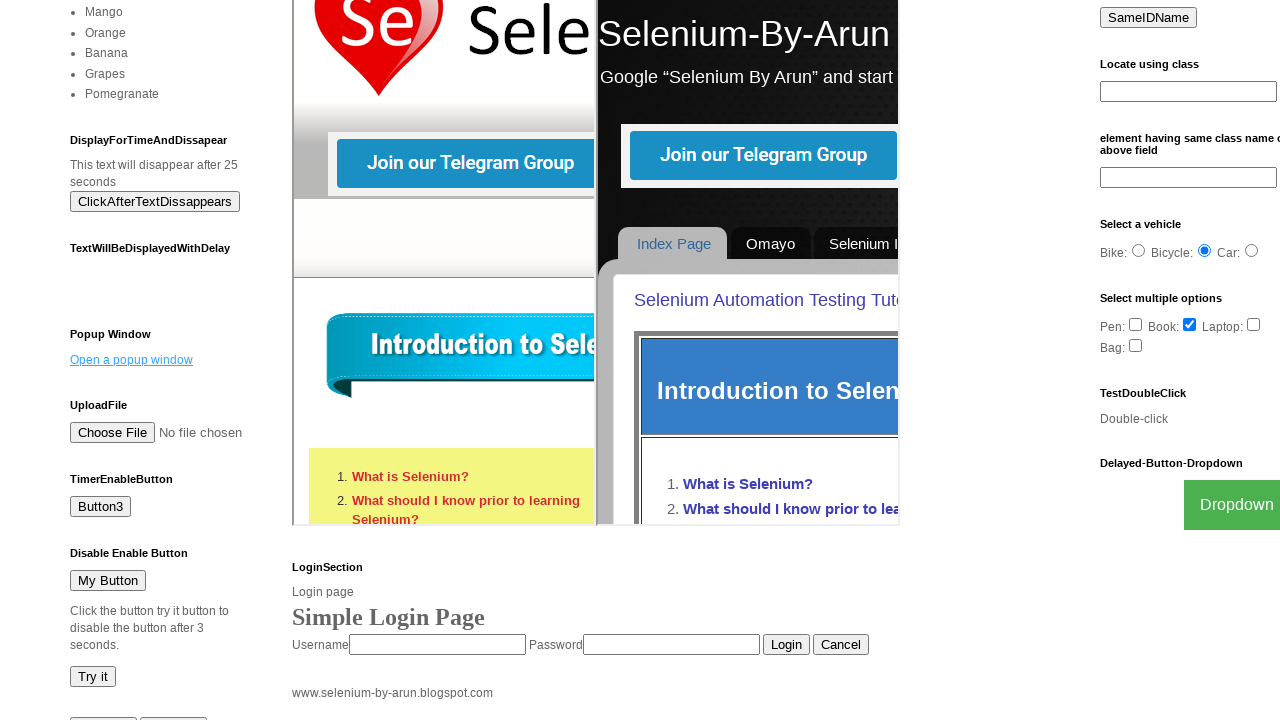

Filled text area with 'Kannathasansdet' in main window on #ta1
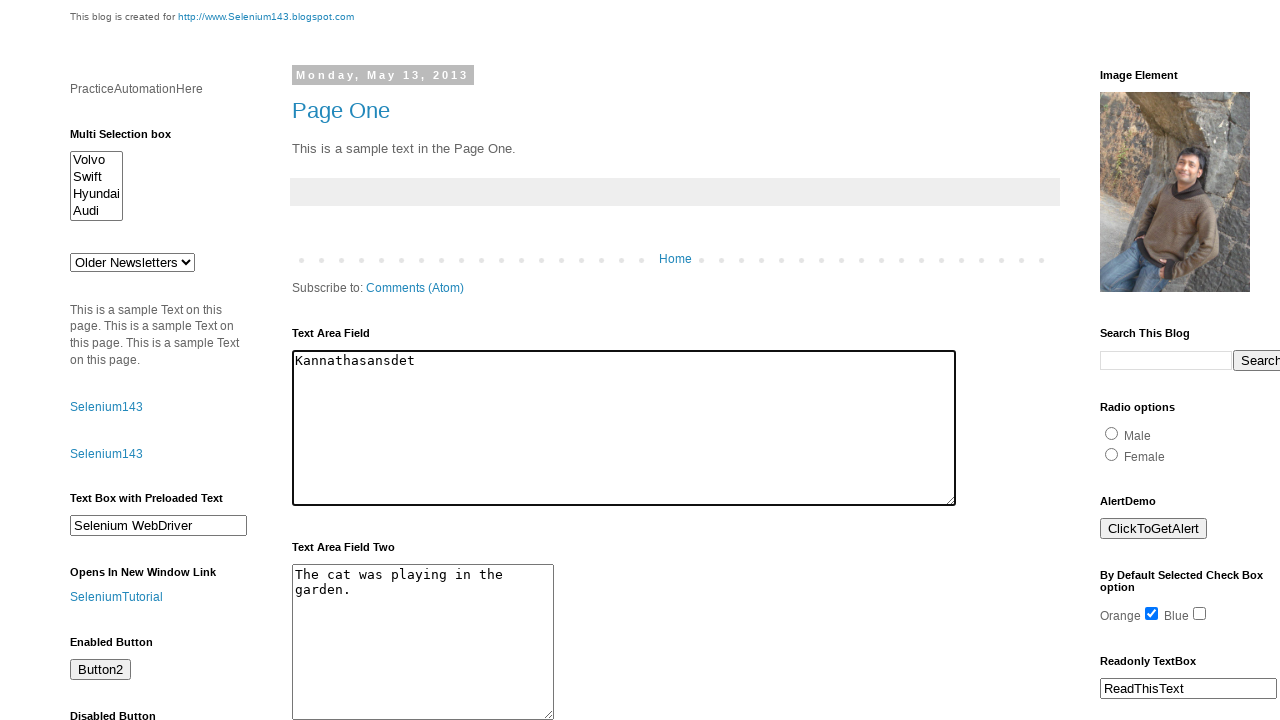

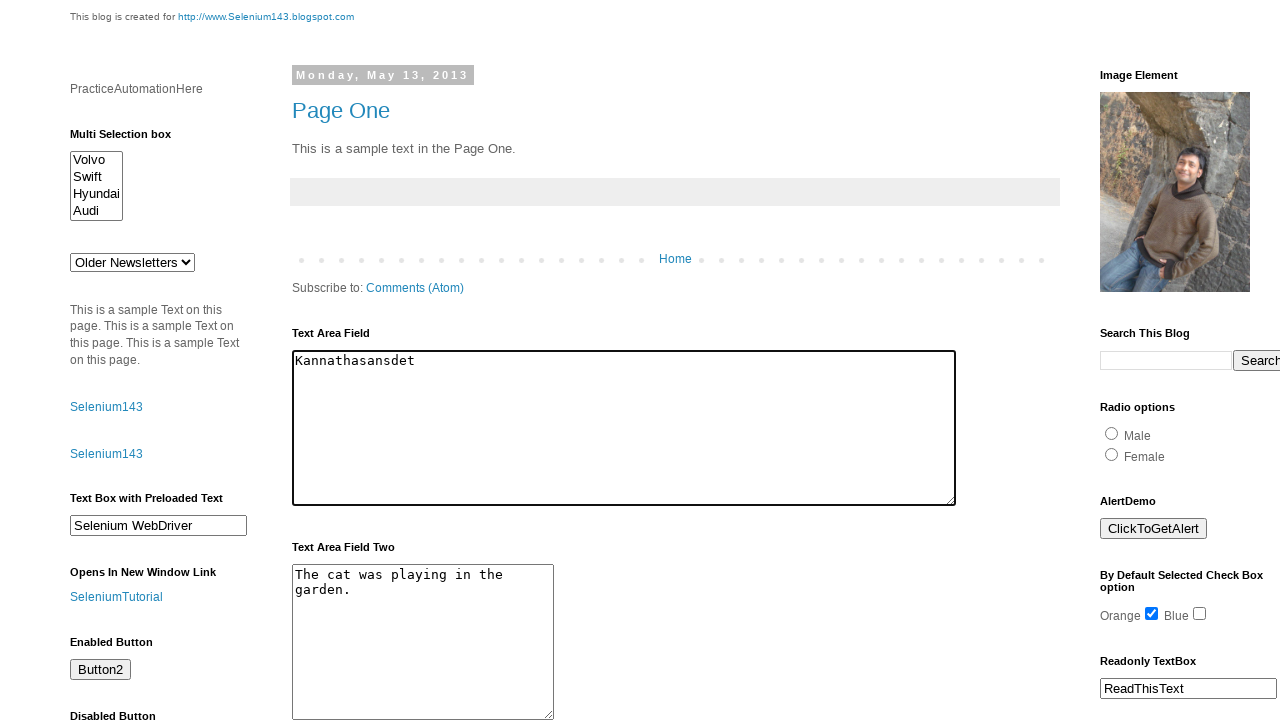